Fills out the practice form with only the required minimum fields (name, email, gender, phone, date of birth) and verifies the submitted data appears in the results table.

Starting URL: https://demoqa.com/automation-practice-form

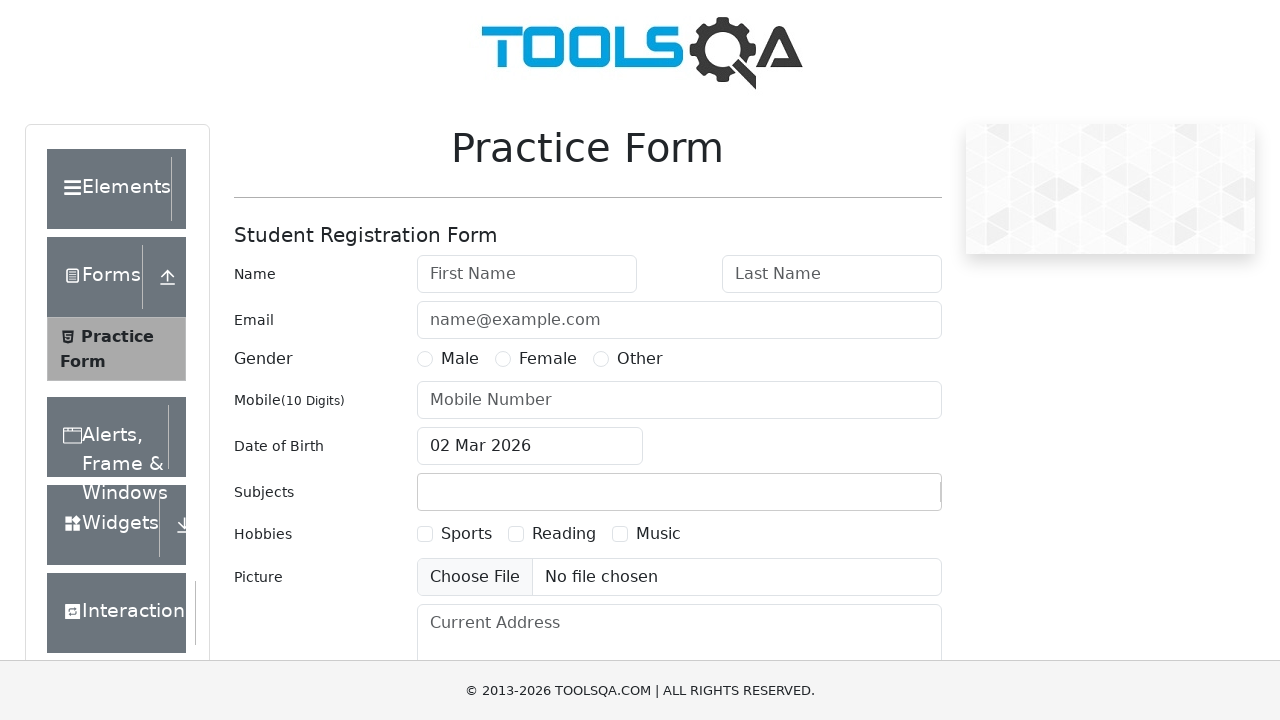

Filled first name field with 'Sarah' on #firstName
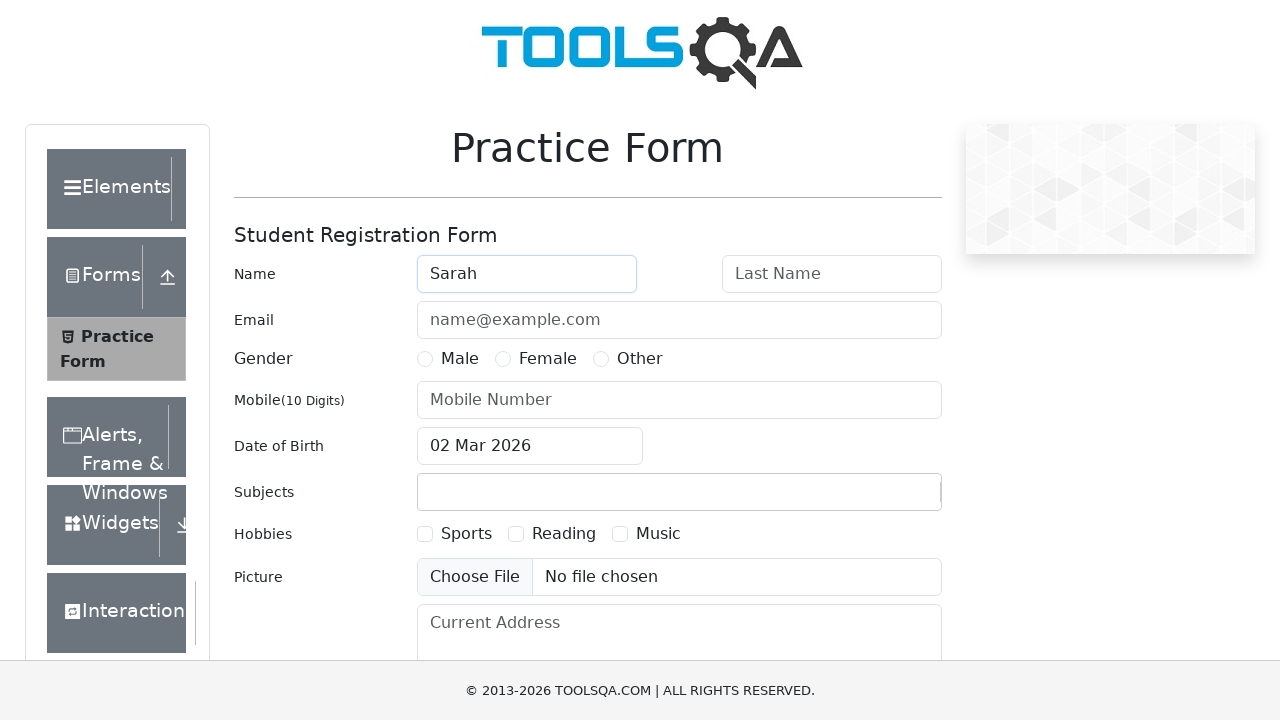

Filled last name field with 'Williams' on #lastName
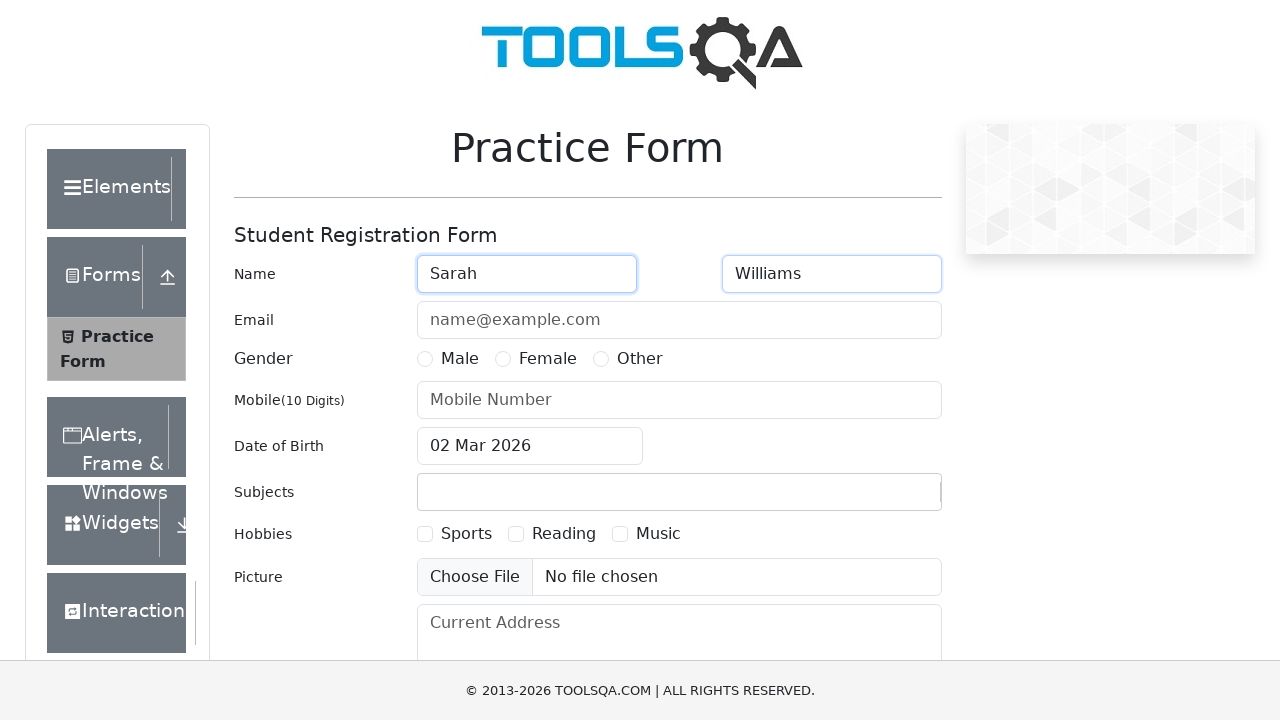

Filled email field with 'sarah.williams@example.com' on #userEmail
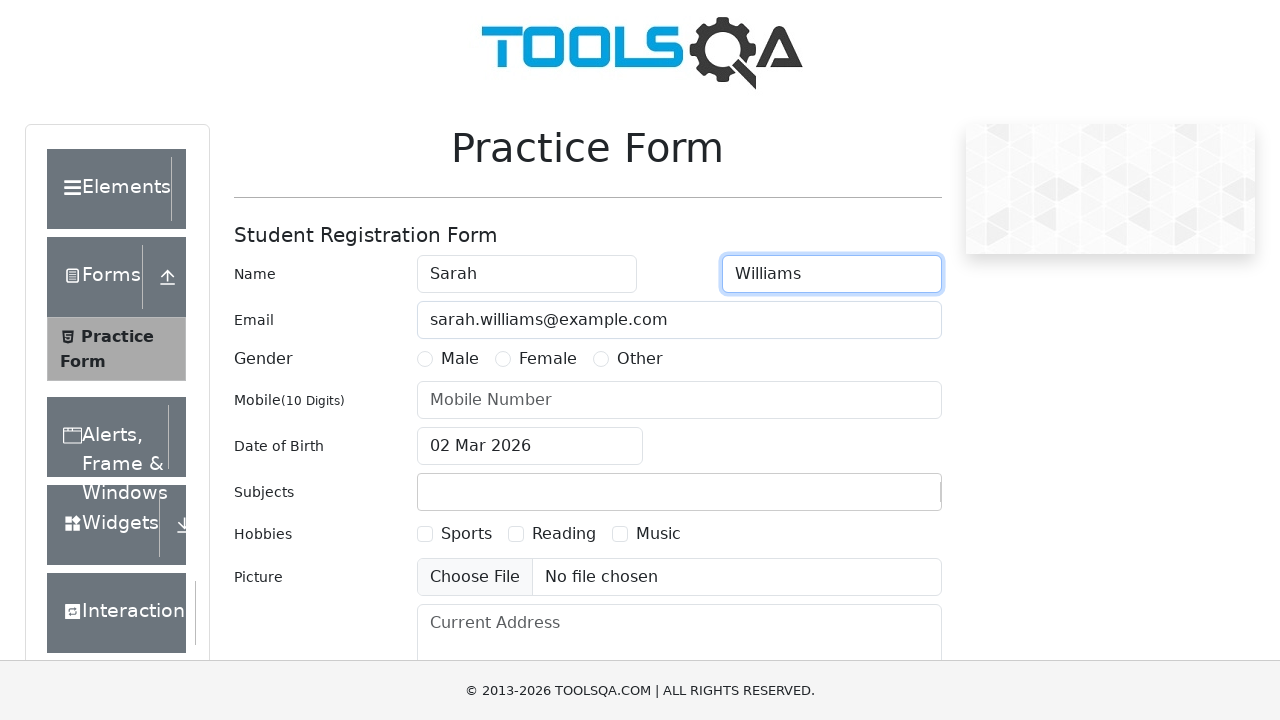

Selected gender 'Female' at (548, 359) on label:has-text('Female')
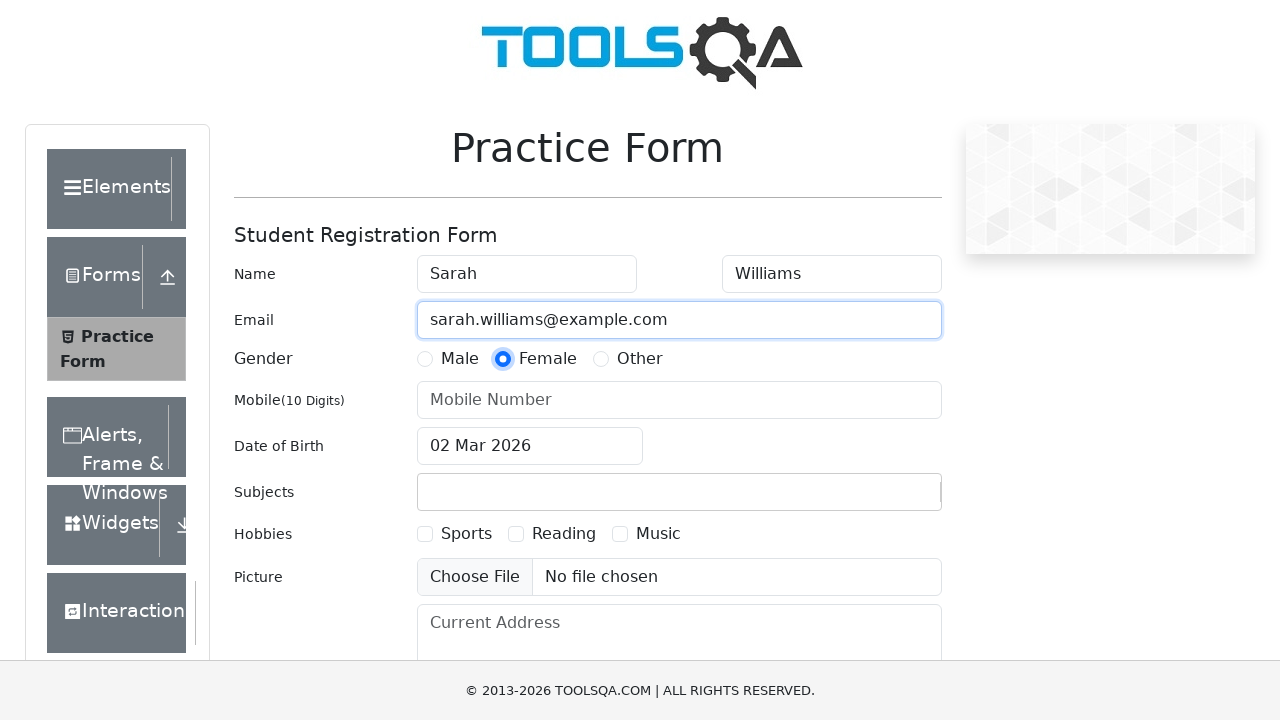

Filled phone number field with '9175558821' on #userNumber
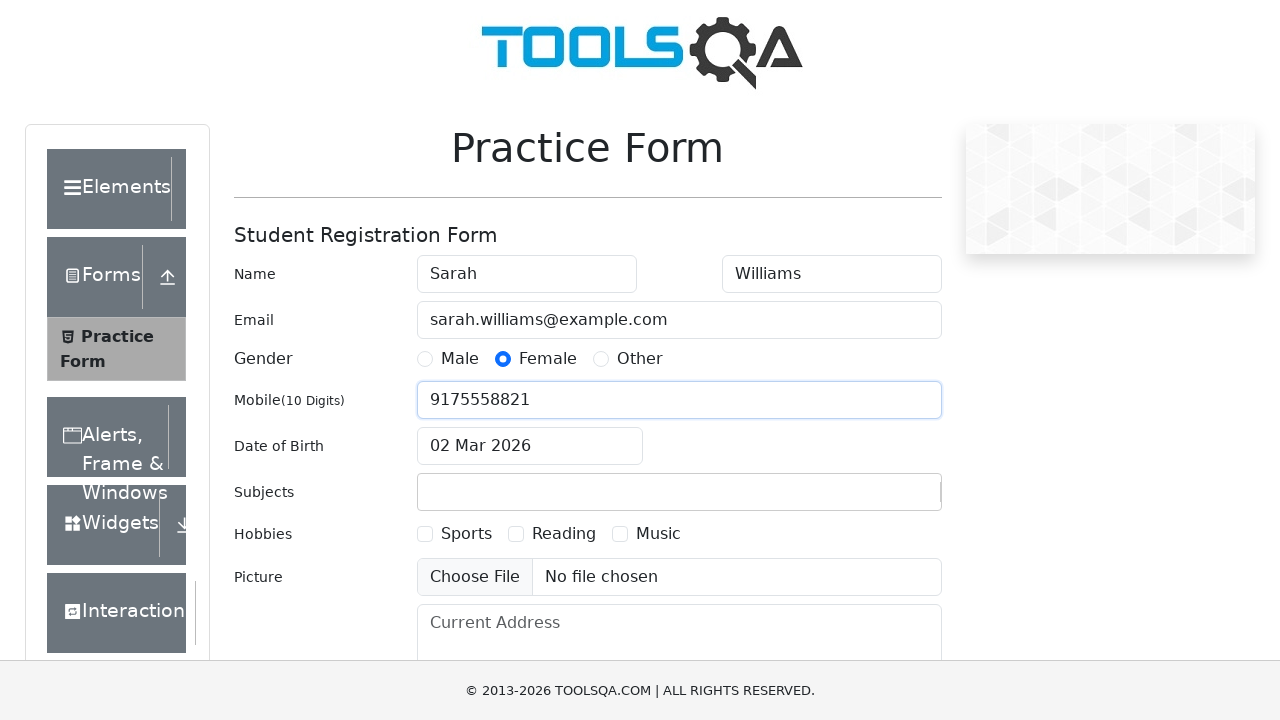

Clicked date of birth input to open date picker at (530, 446) on #dateOfBirthInput
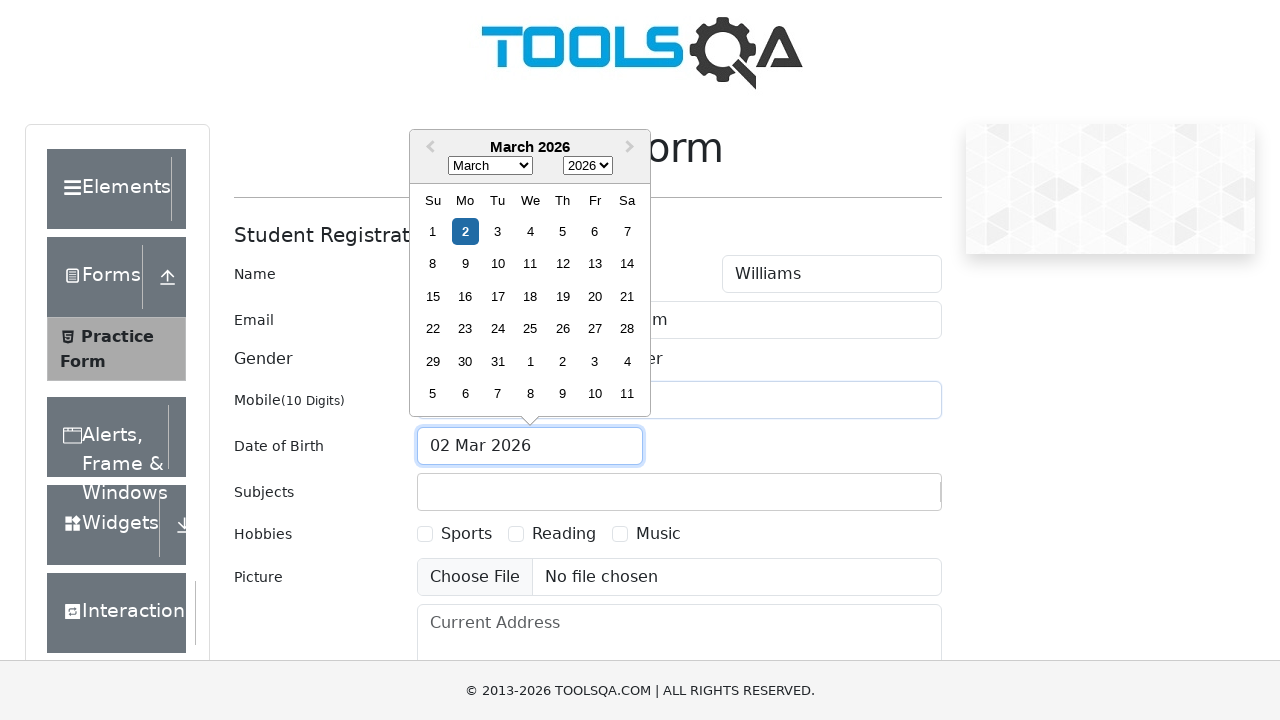

Selected month 'July' from date picker on .react-datepicker__month-select
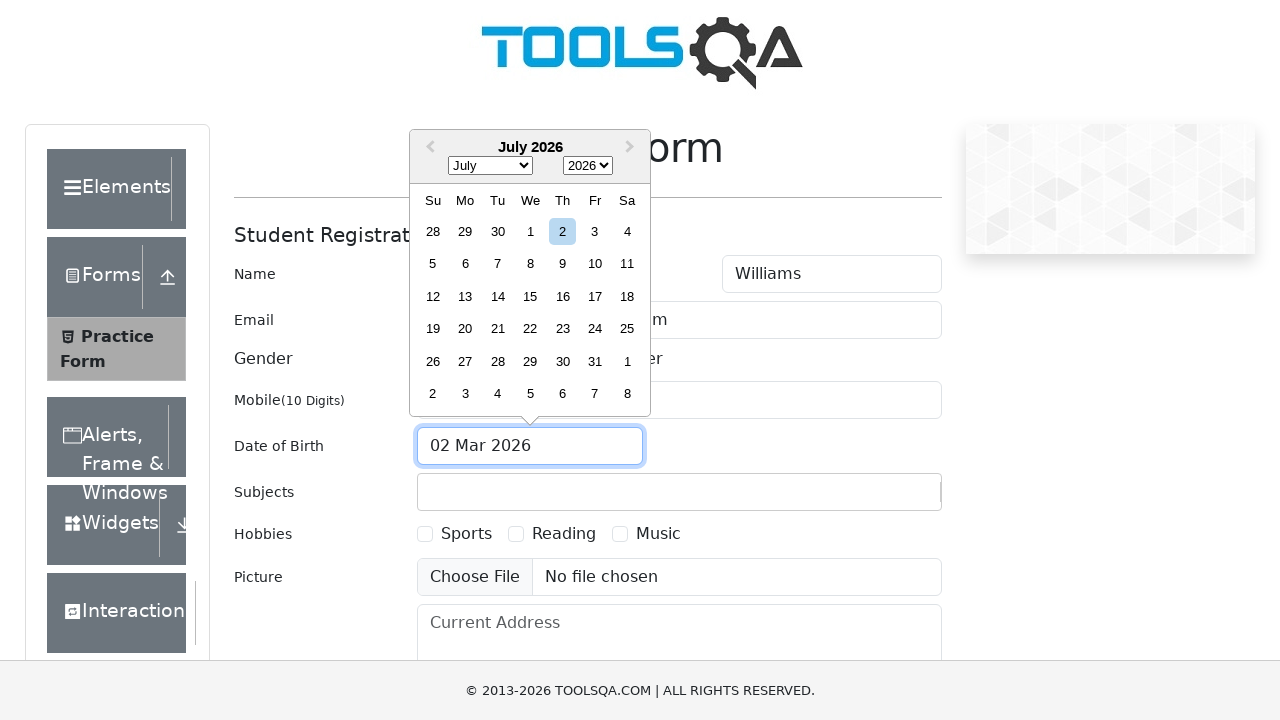

Selected year '1988' from date picker on .react-datepicker__year-select
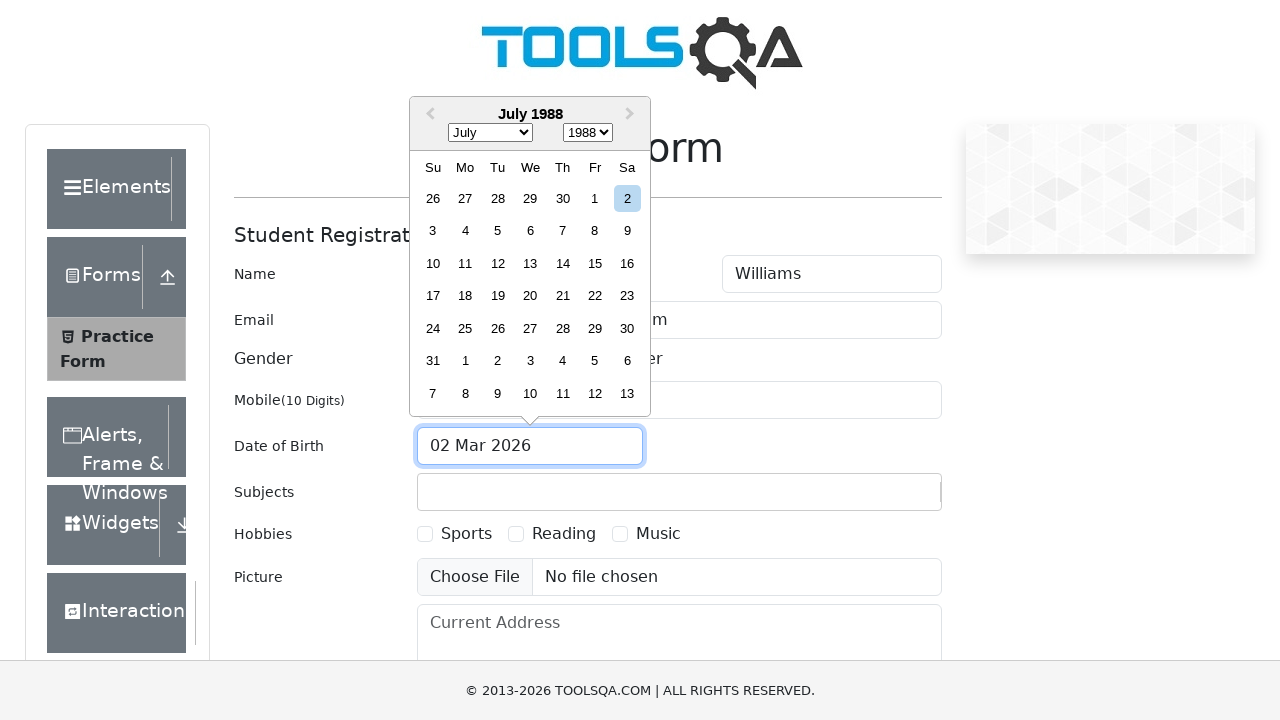

Selected day '22' from date picker at (595, 296) on .react-datepicker__day--022:not(.react-datepicker__day--outside-month)
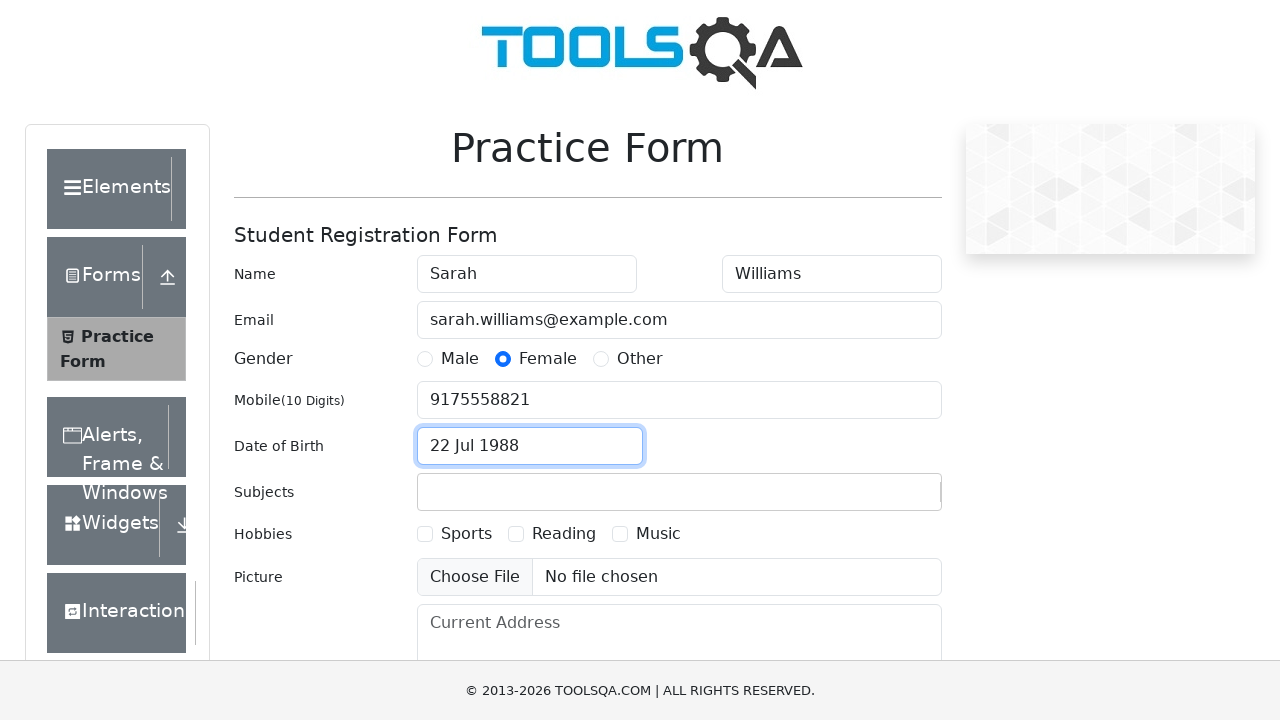

Scrolled down the page by 300 pixels
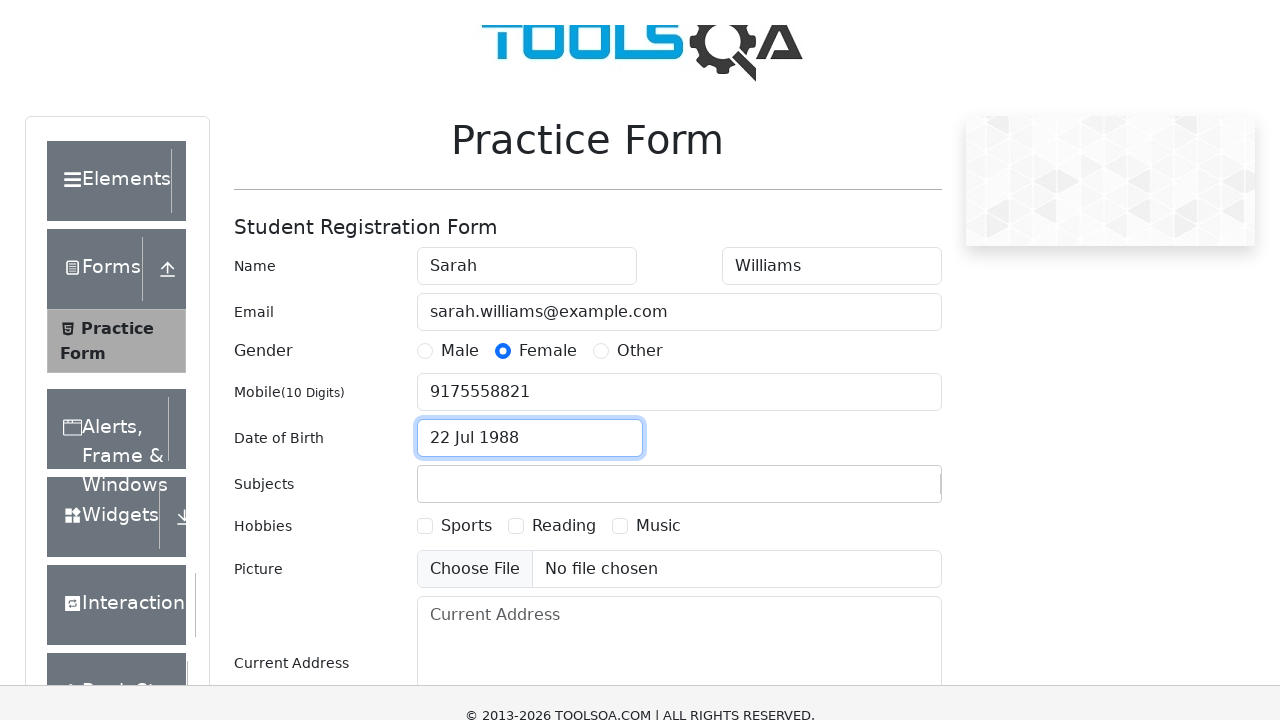

Clicked submit button to submit the form at (885, 527) on #submit
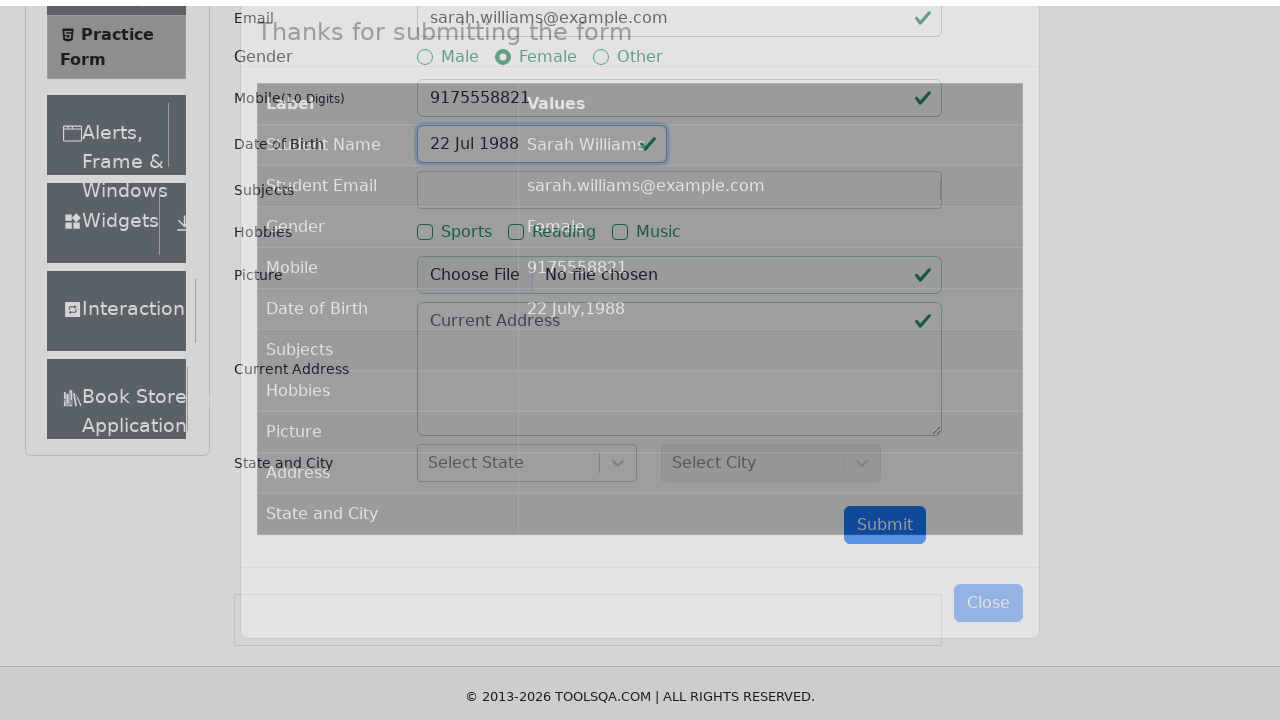

Results modal appeared on screen
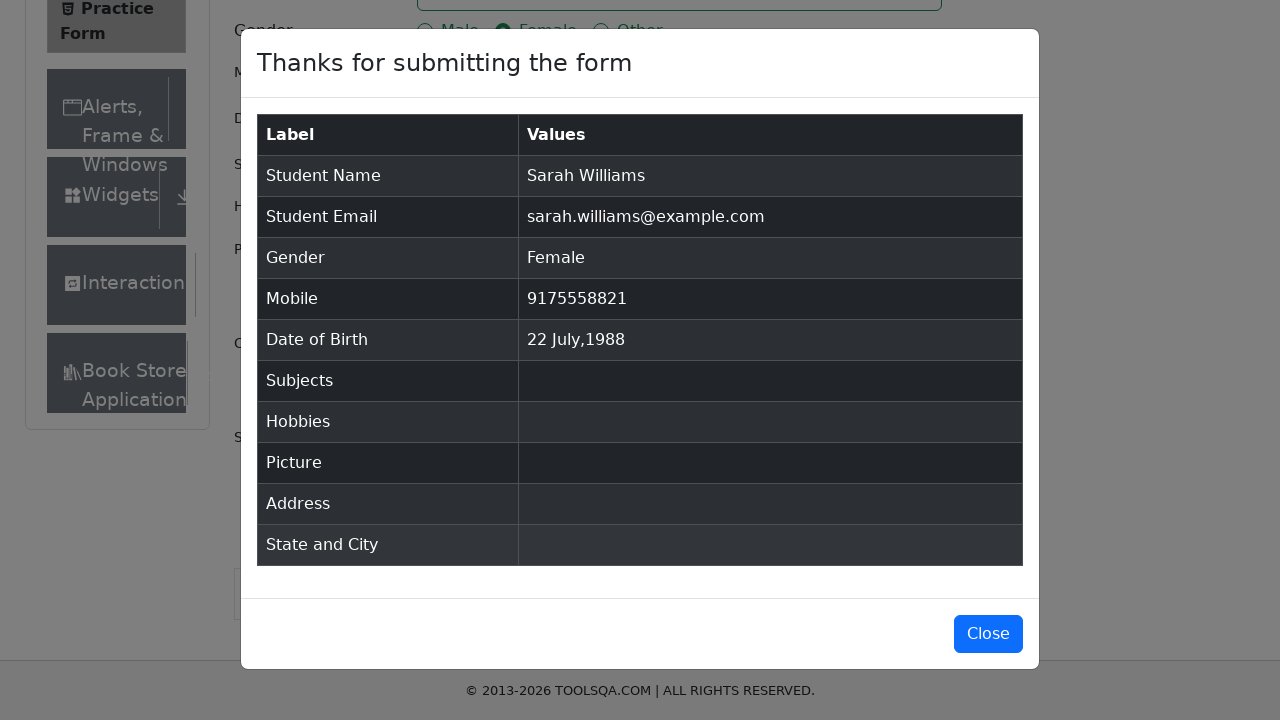

Verified submitted data appears in results table with full name 'Sarah Williams'
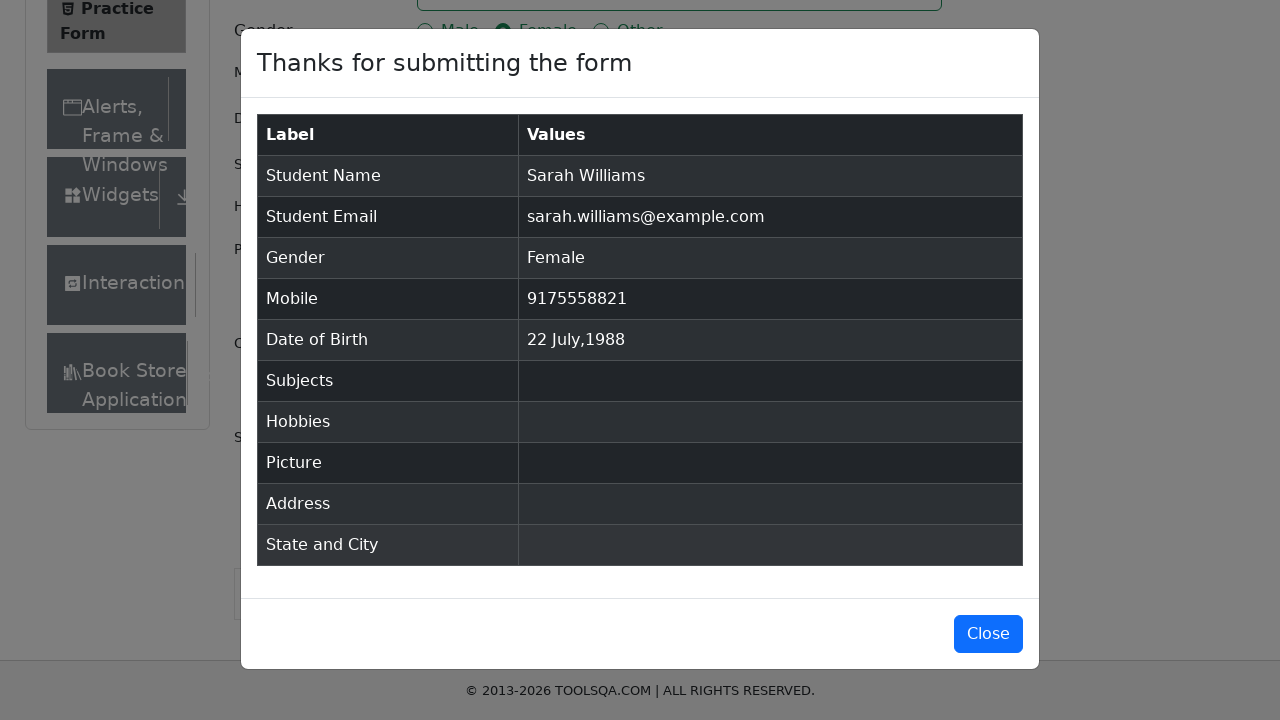

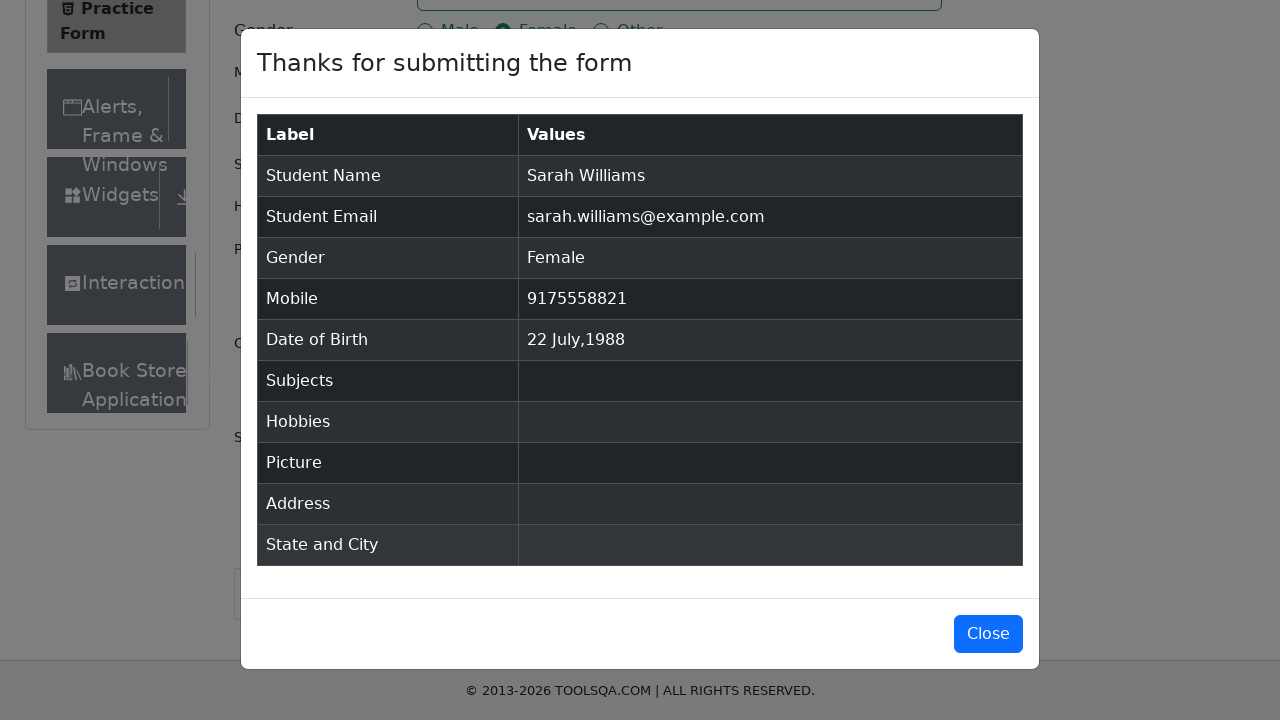